Navigates to the login page by clicking the Sign In link and verifies the welcome message is displayed

Starting URL: https://courses.ultimateqa.com/

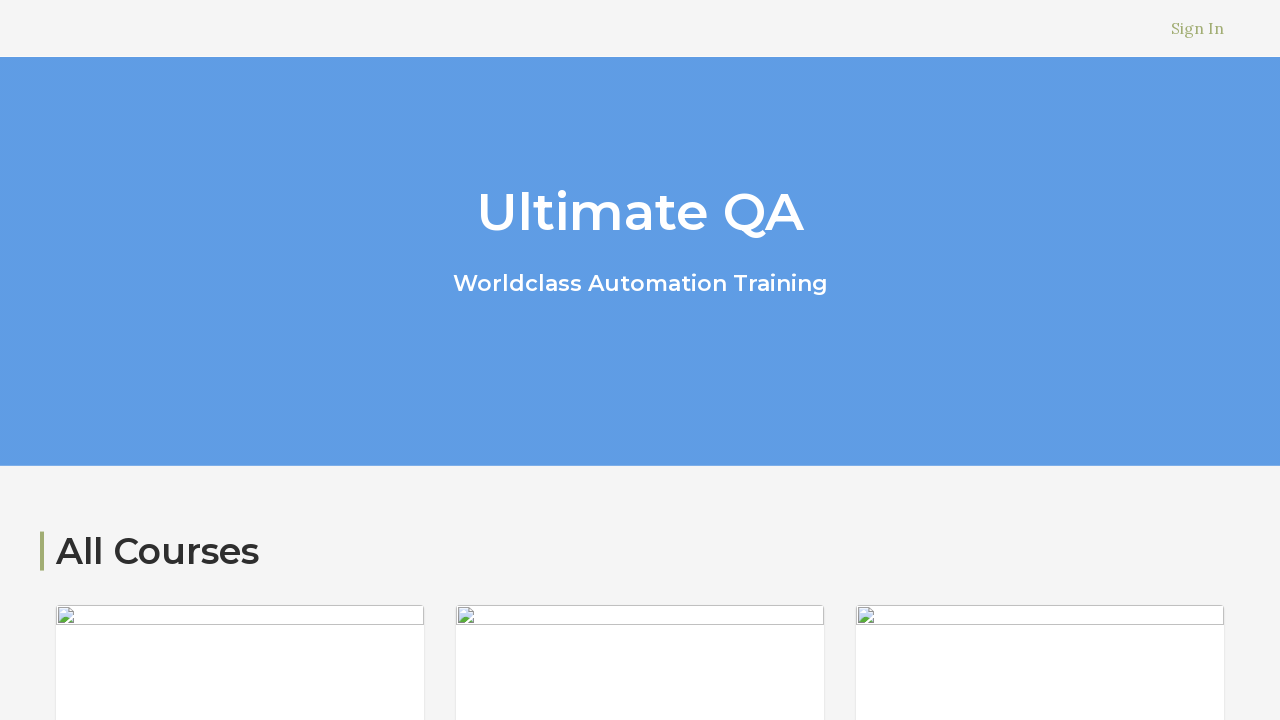

Clicked Sign In link at (1198, 28) on text=Sign In
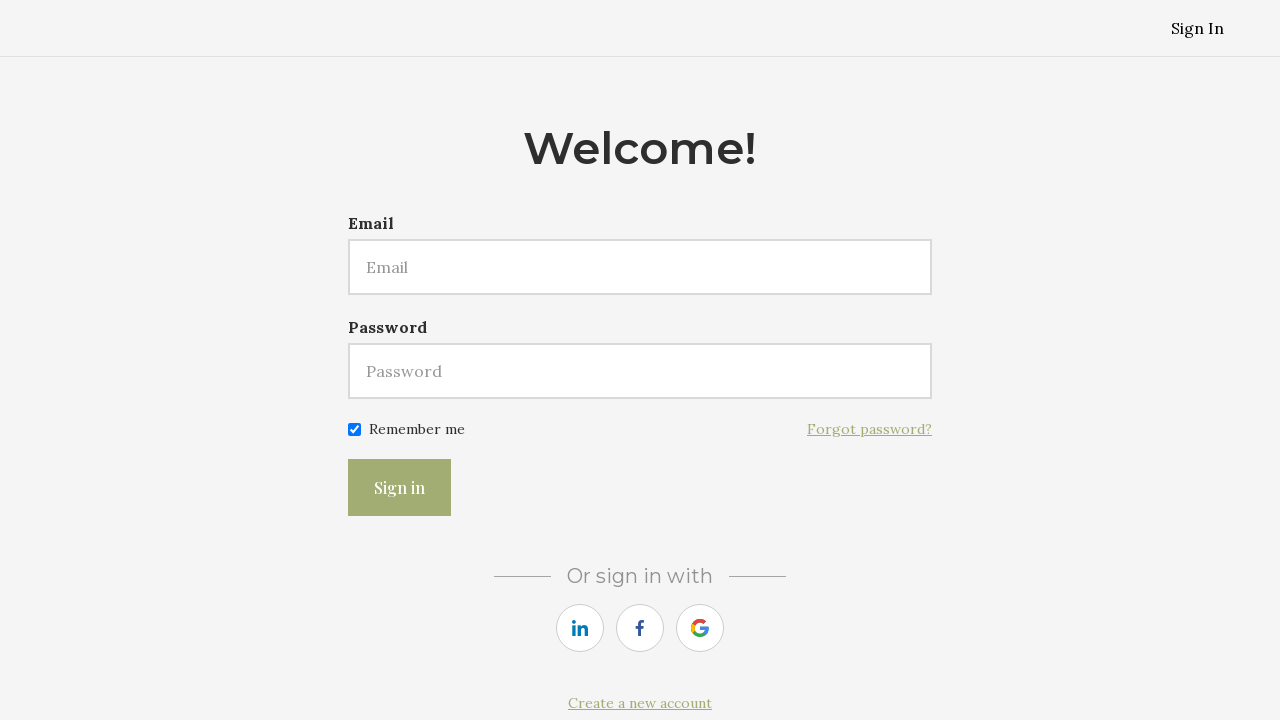

Login page loaded and welcome message is displayed
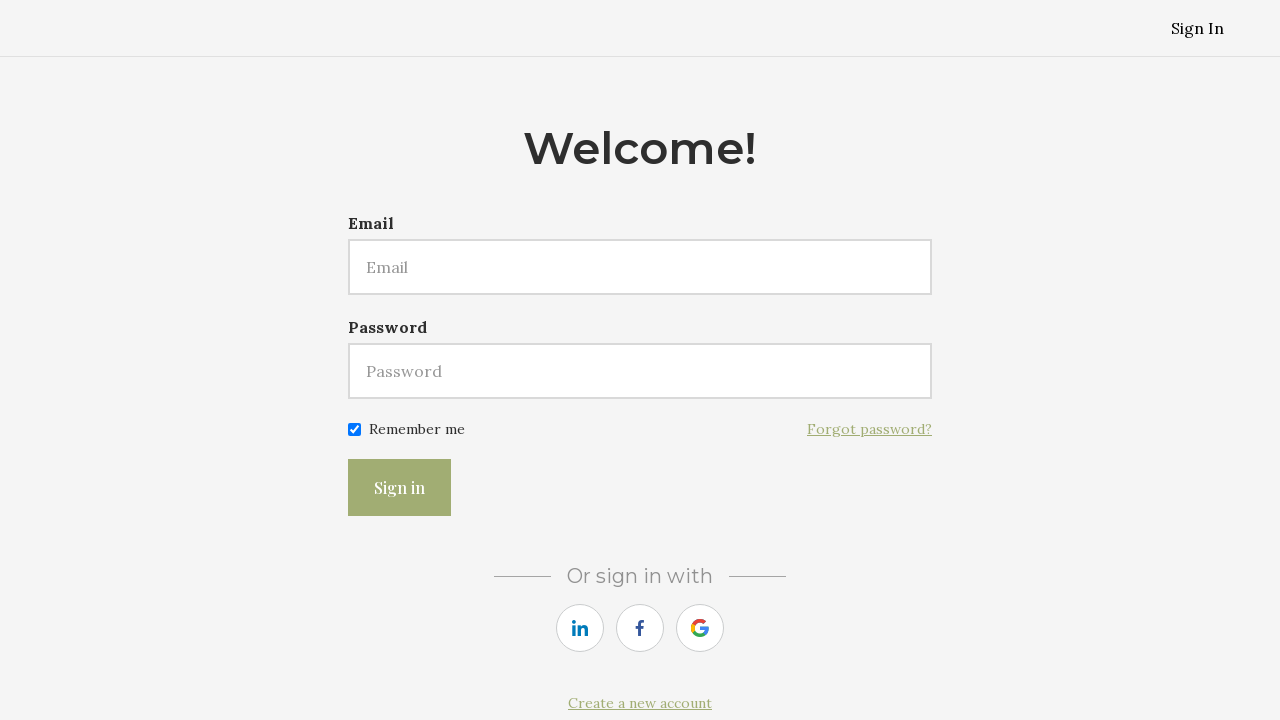

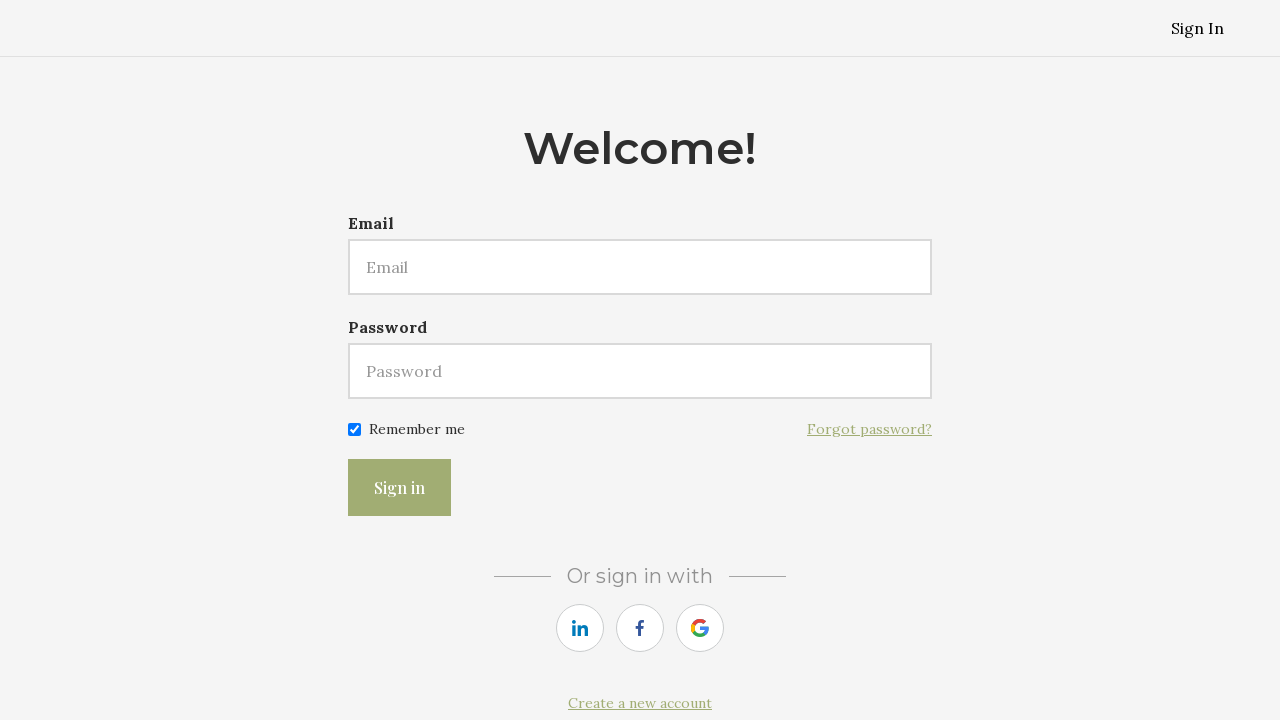